Tests browser navigation by visiting a GitHub repository page and using back, forward, and reload controls

Starting URL: https://github.com/microsoft/playwright-dotnet

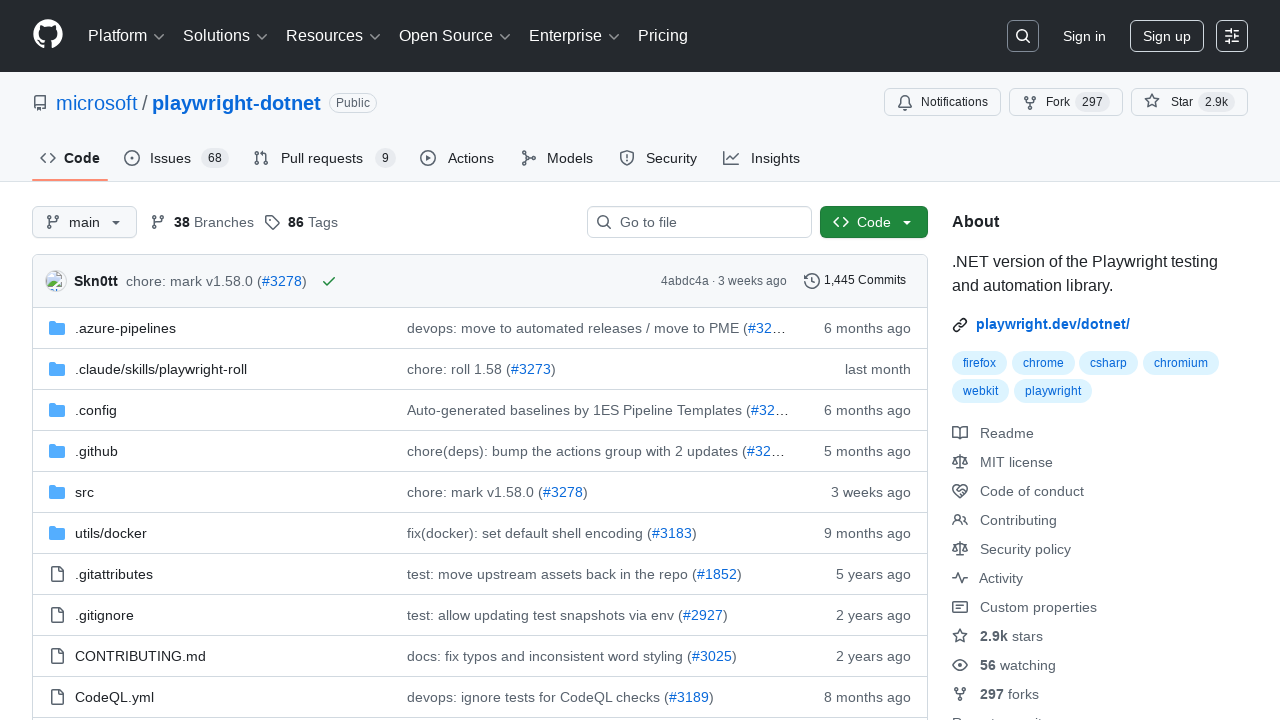

Navigated back in browser history
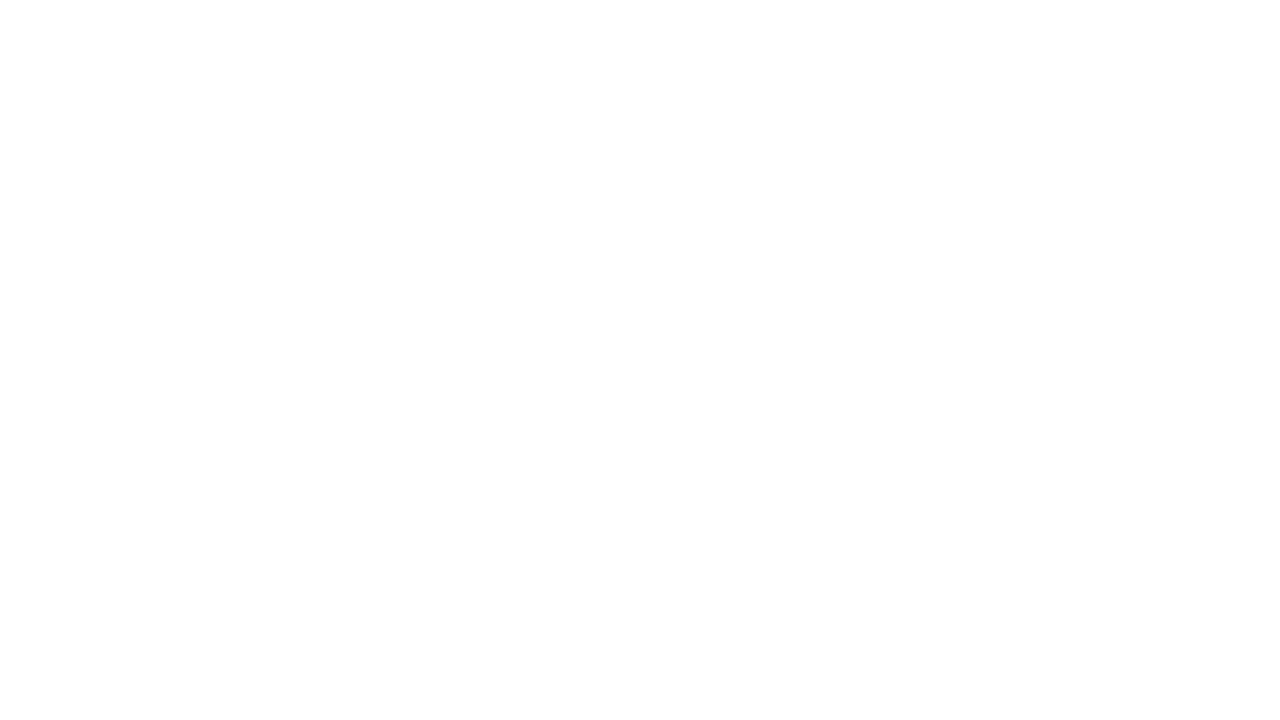

Navigated forward in browser history
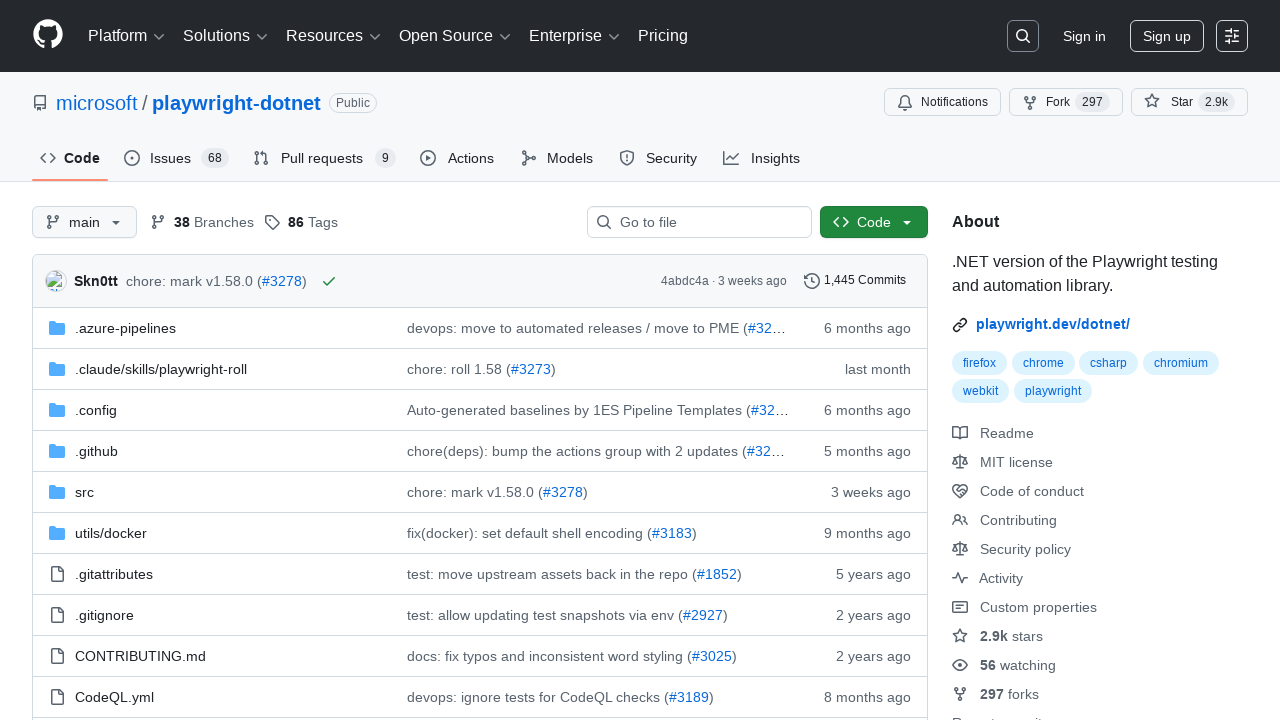

Reloaded the GitHub repository page
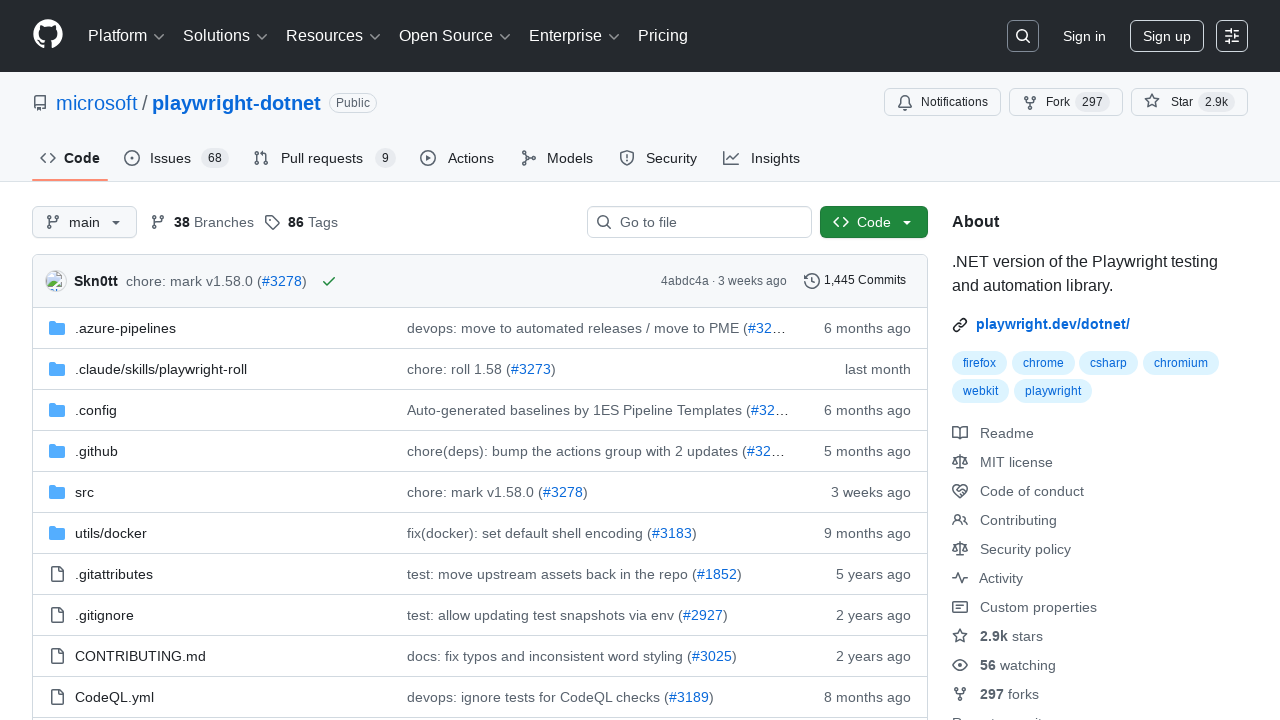

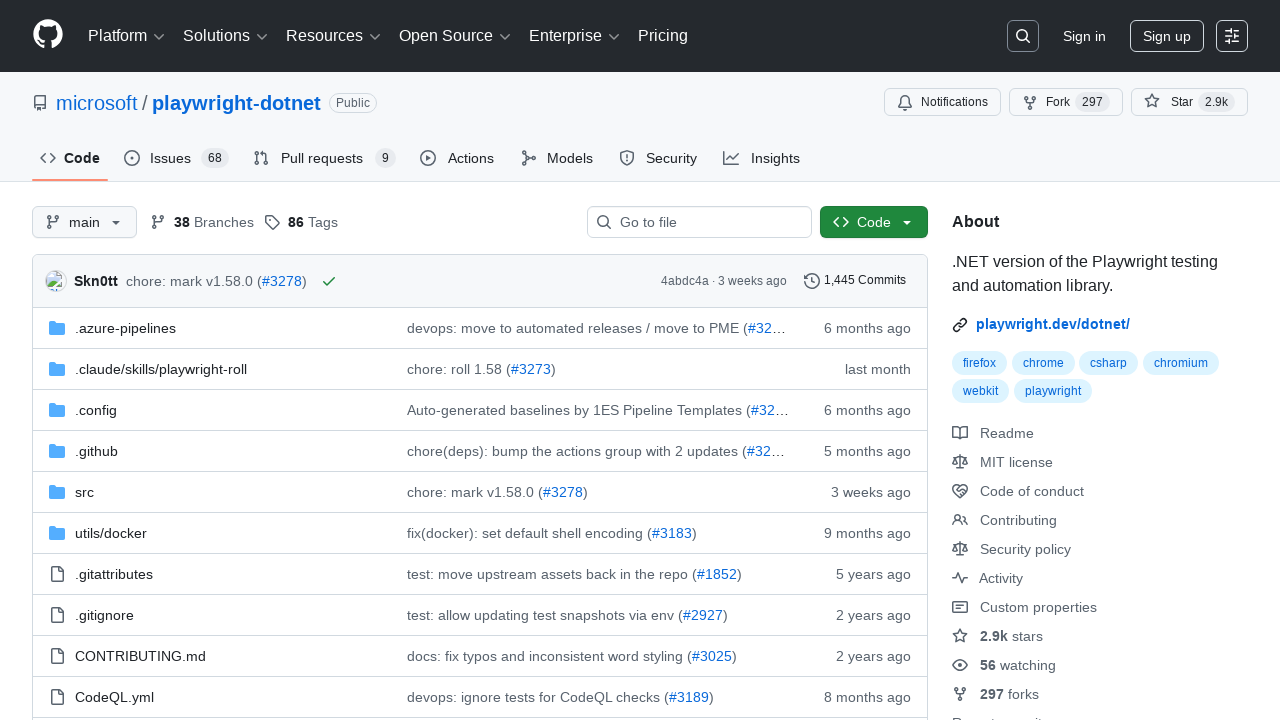